Navigates to GoDaddy website, validates page title and URL, performs browser navigation actions (forward, back, refresh), and navigates to a different URL

Starting URL: http://www.godaddy.com

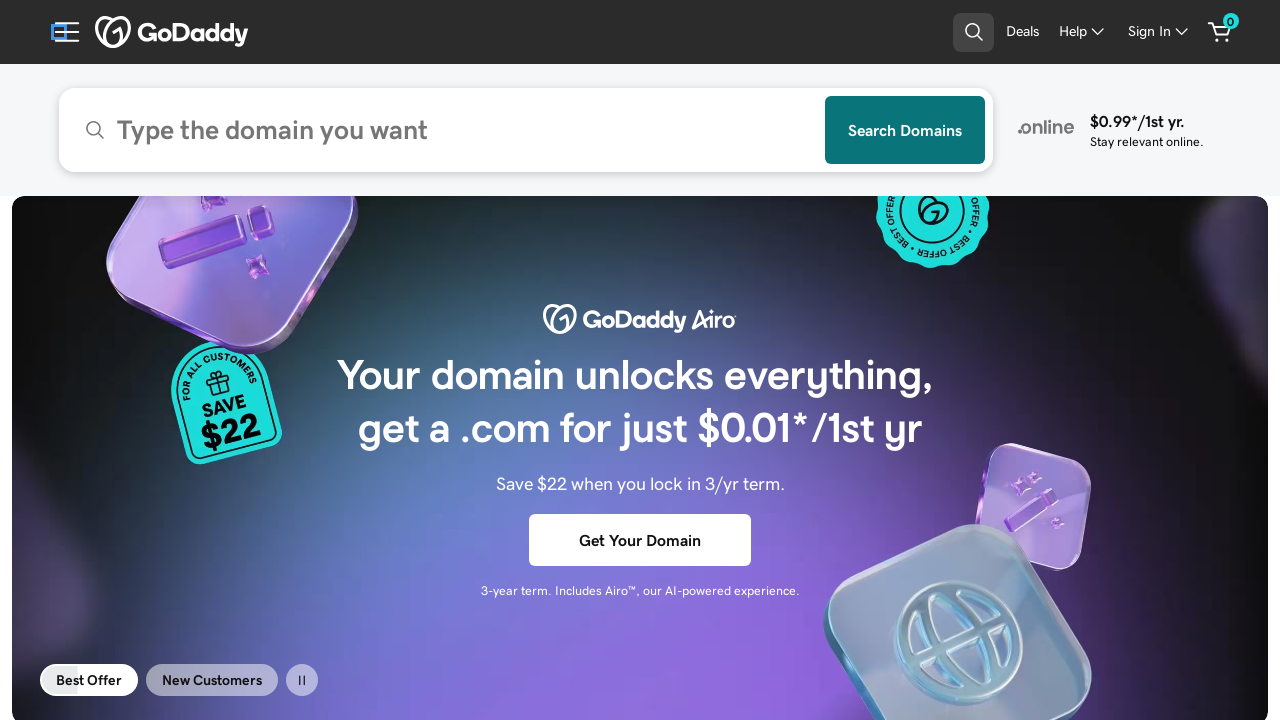

Retrieved page title from GoDaddy website
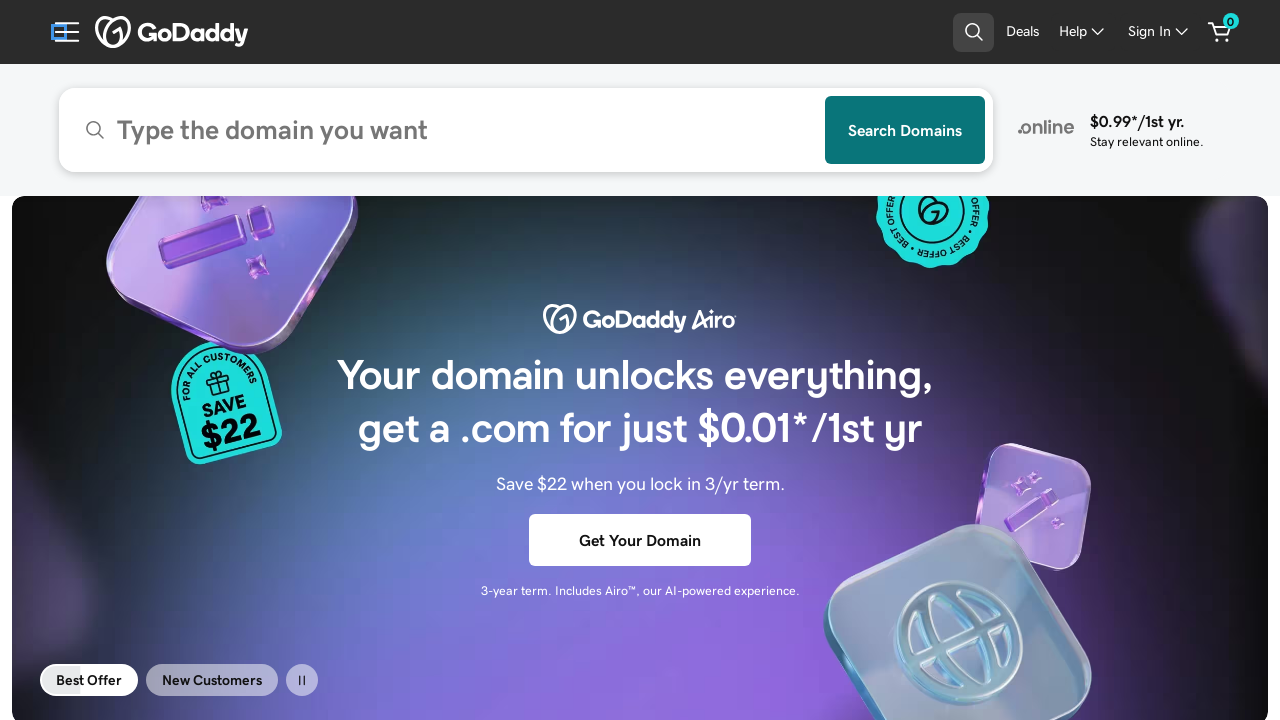

Page title validation PASSED - 'GoDaddy' found in title
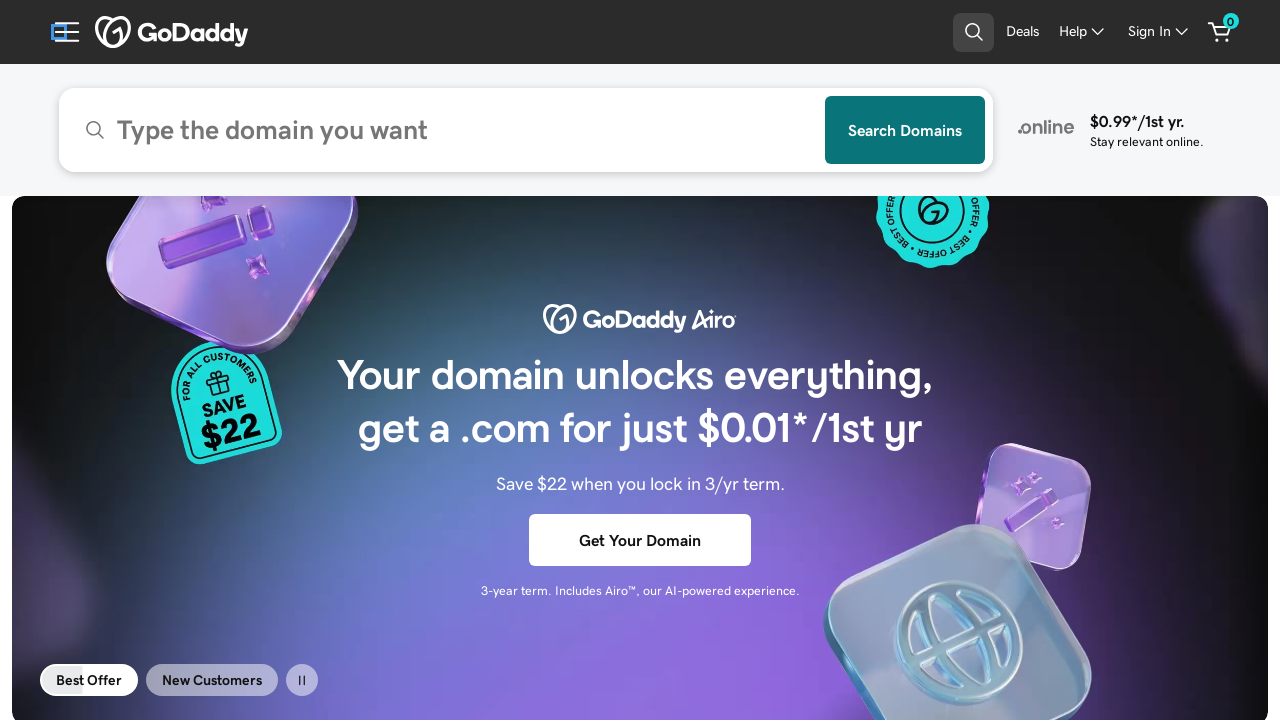

Retrieved current page URL
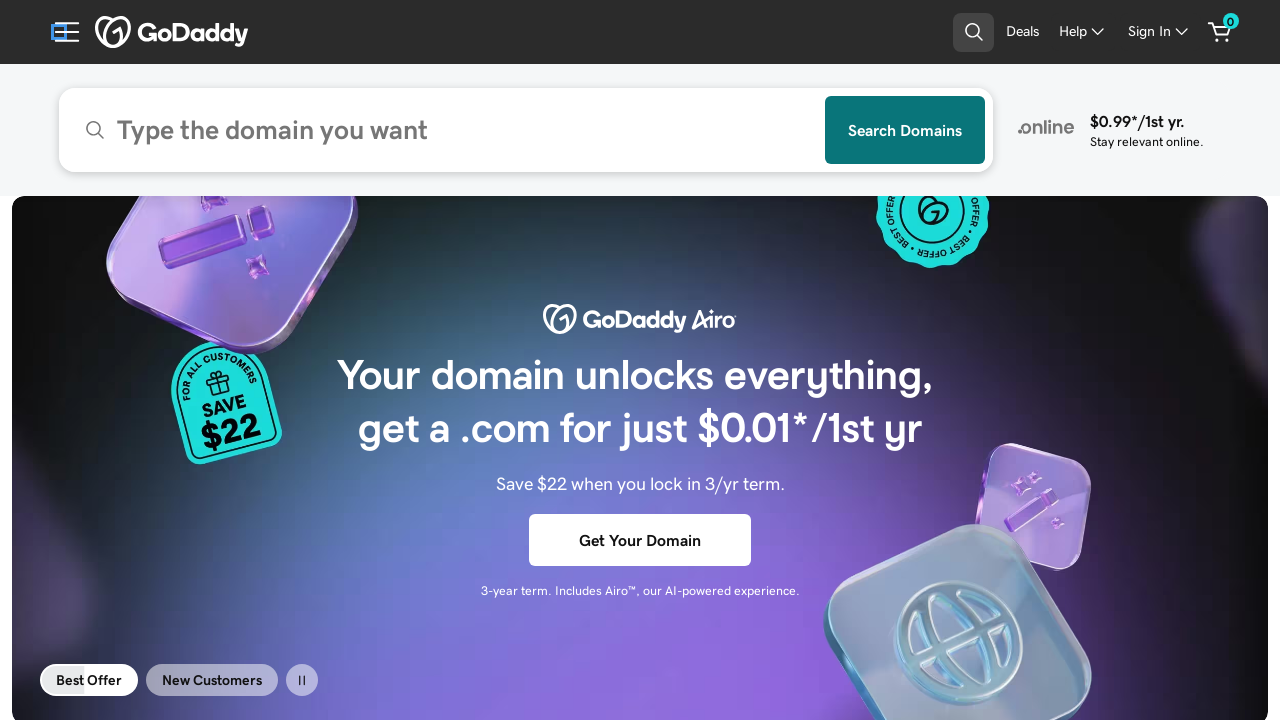

URL validation PASSED - 'godaddy.com' found in URL
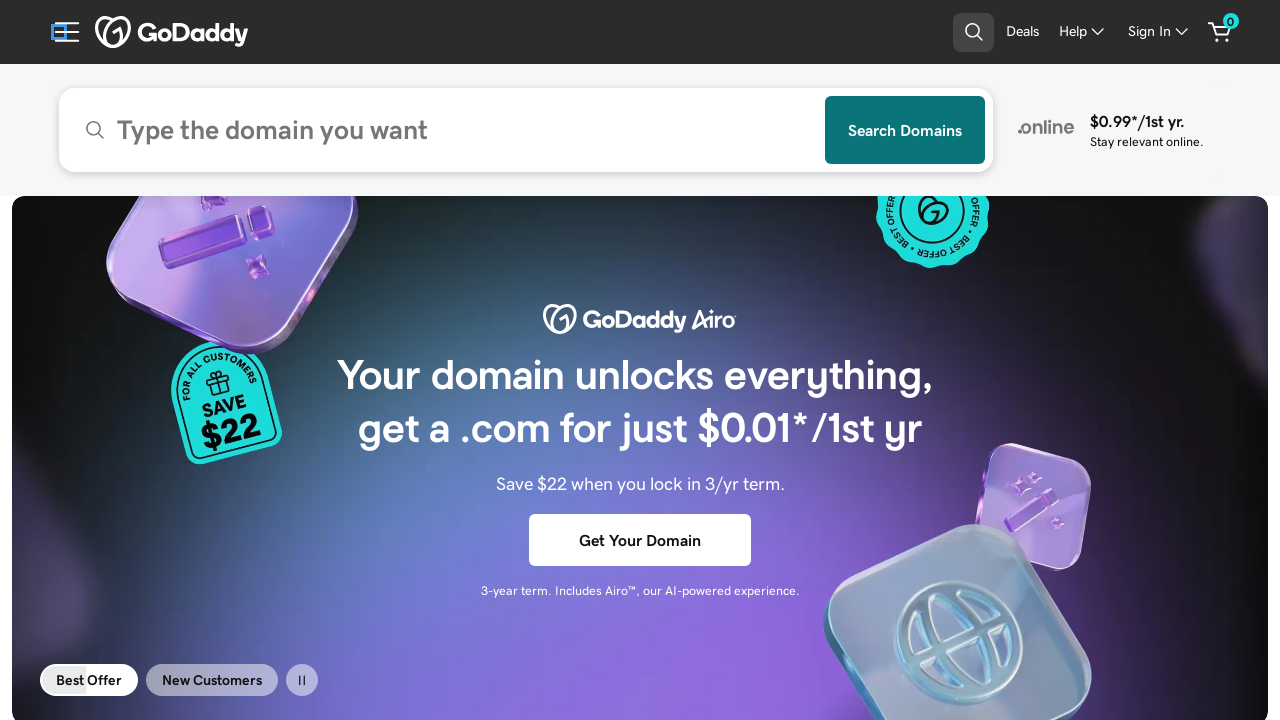

Retrieved page source content
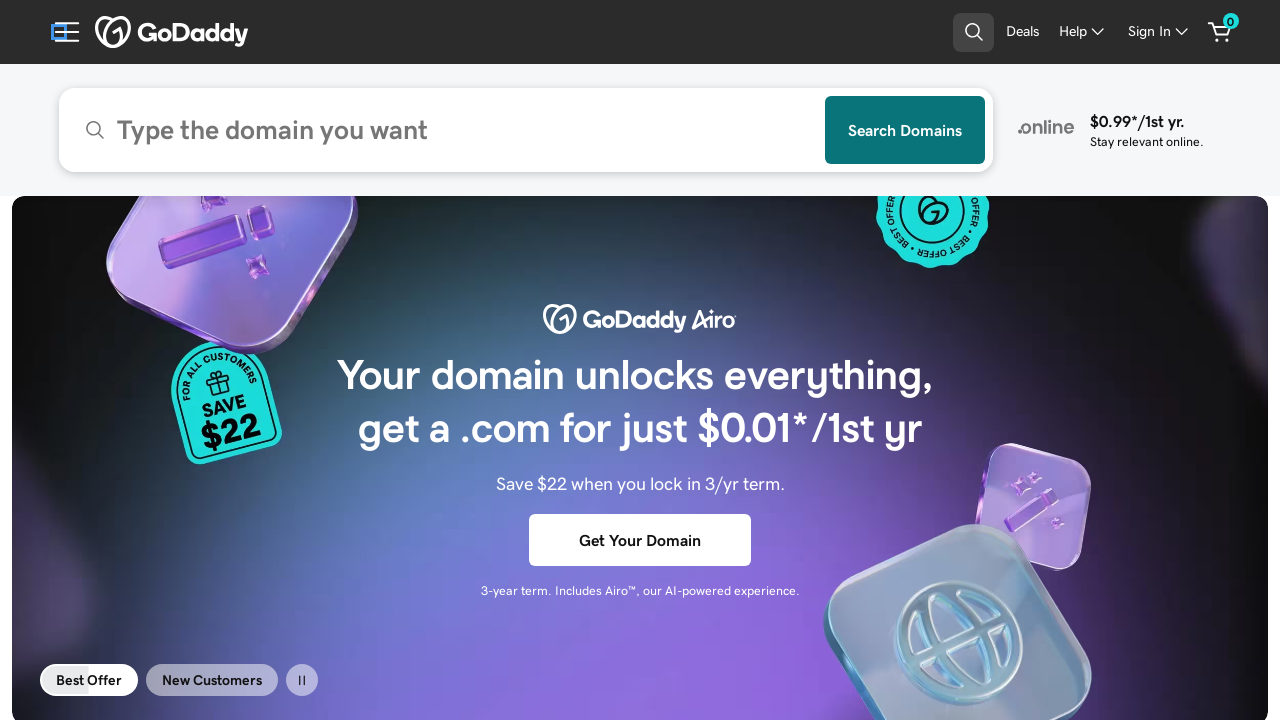

Page source validation FAILED - page title not found in source
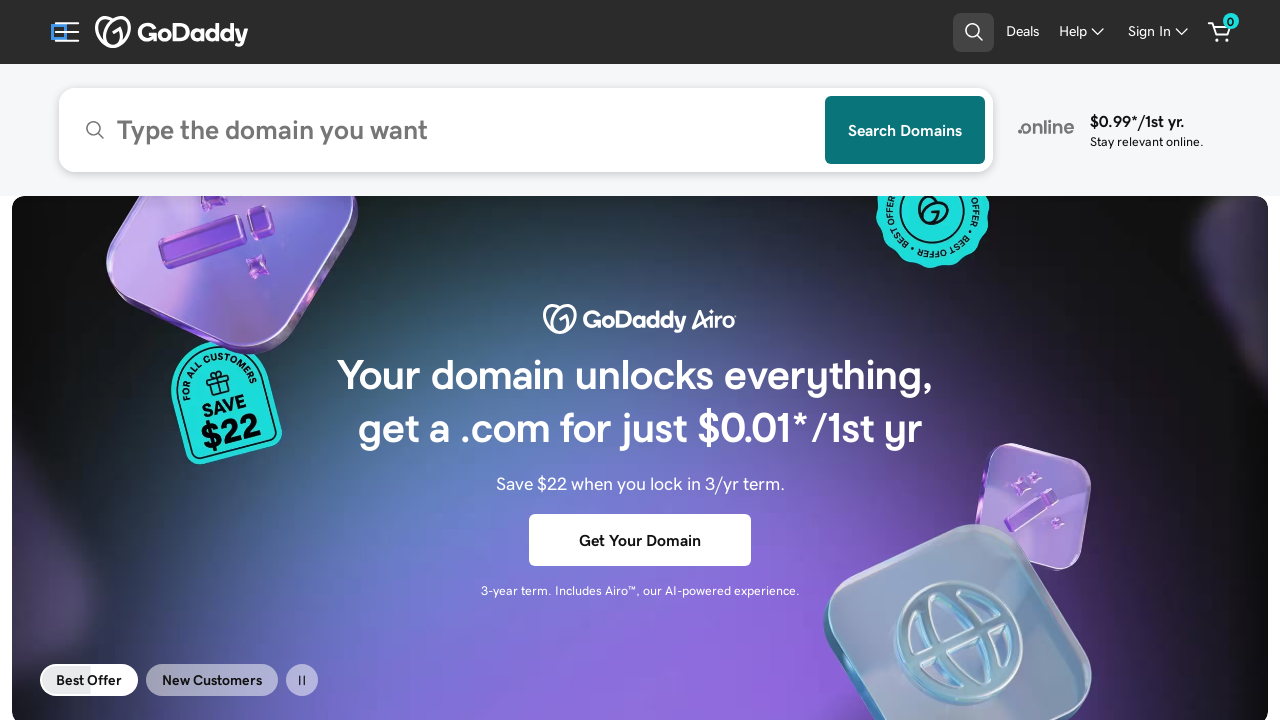

Attempted to navigate forward in browser history
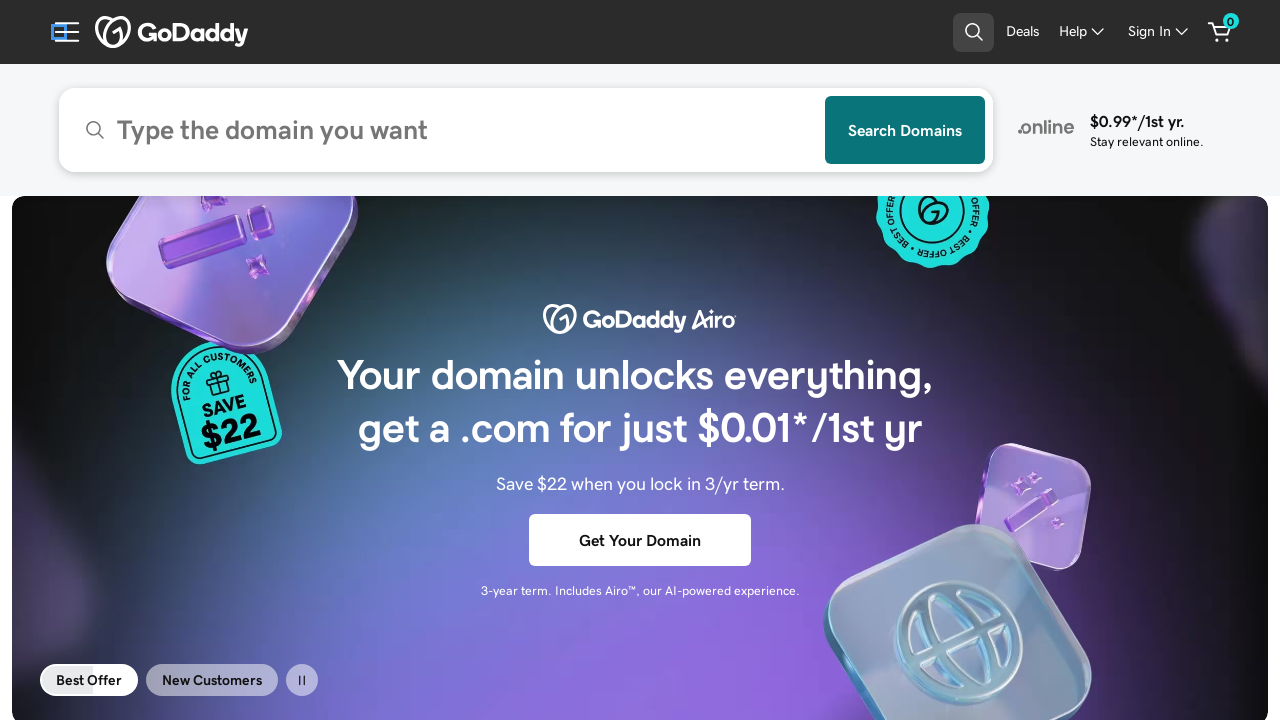

Navigated back to previous page in browser history
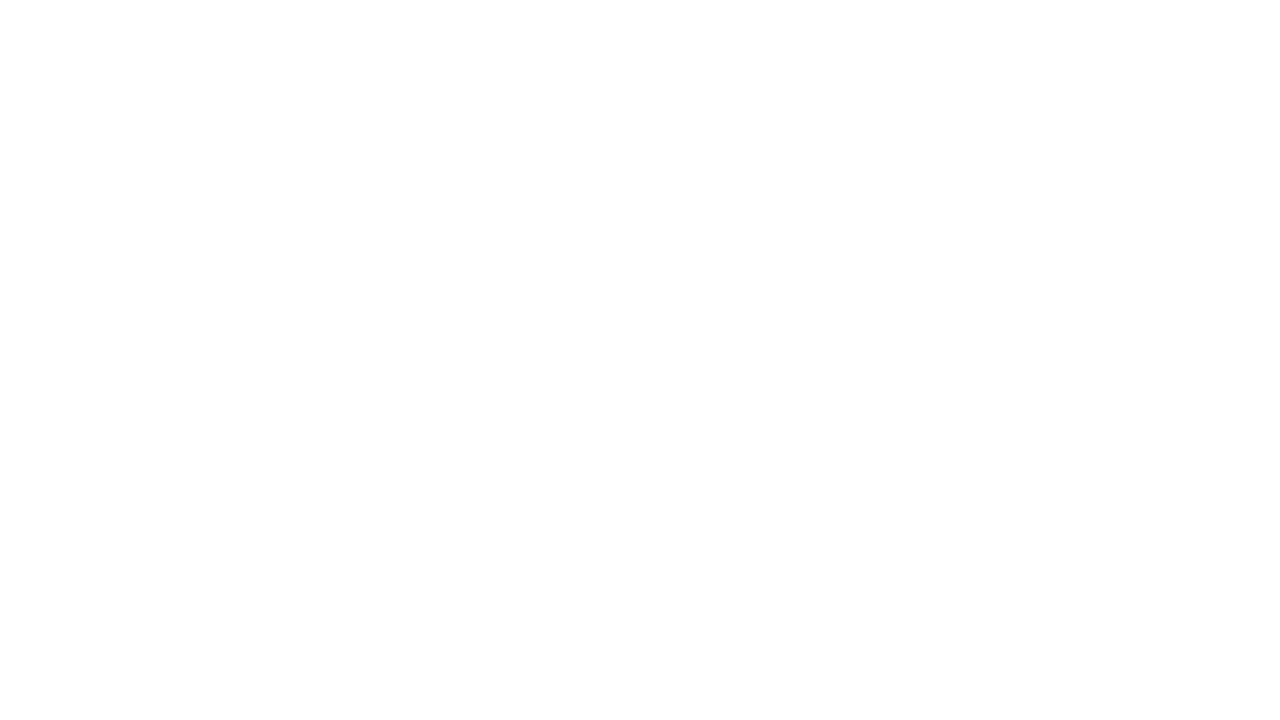

Refreshed the current page
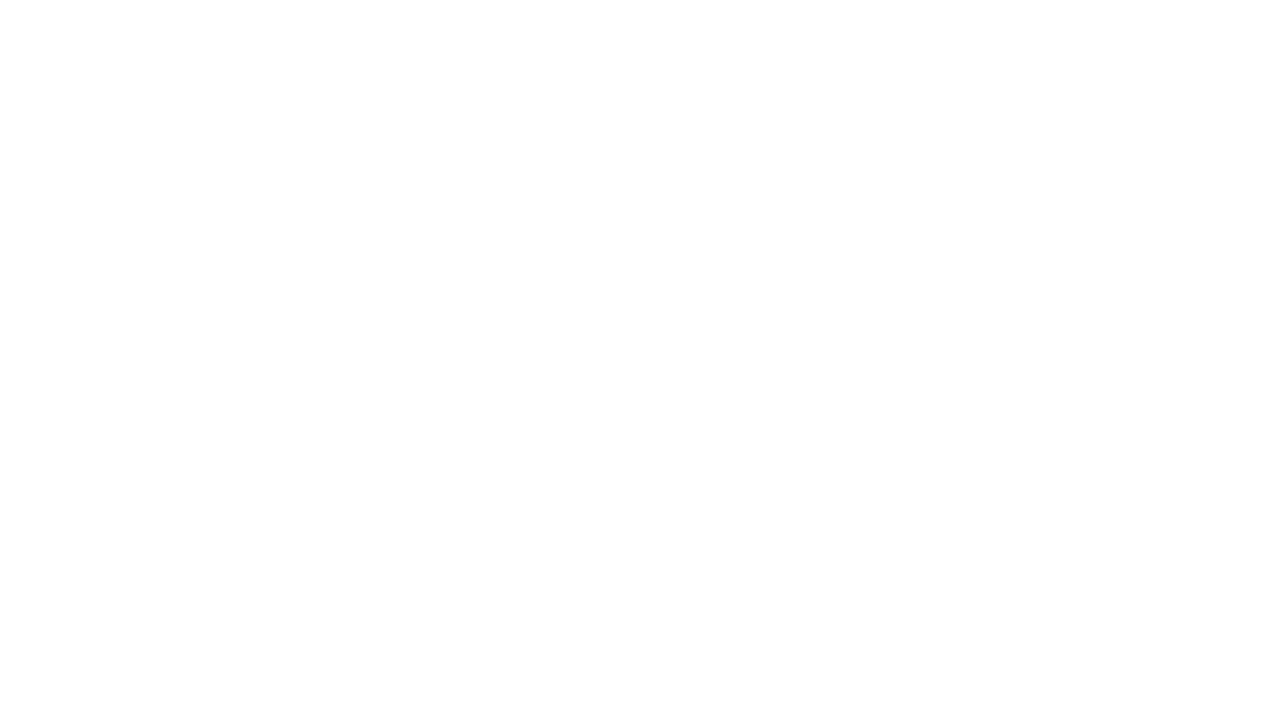

Navigated to Techlistic Java tutorial page
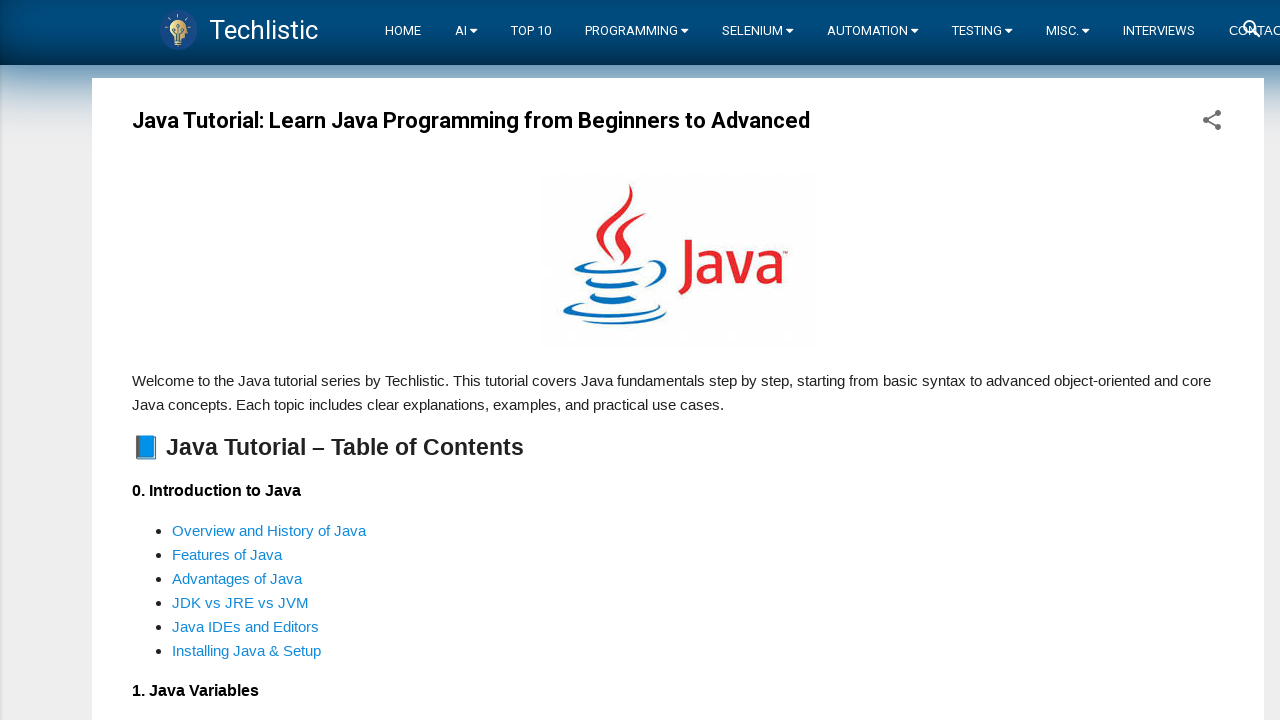

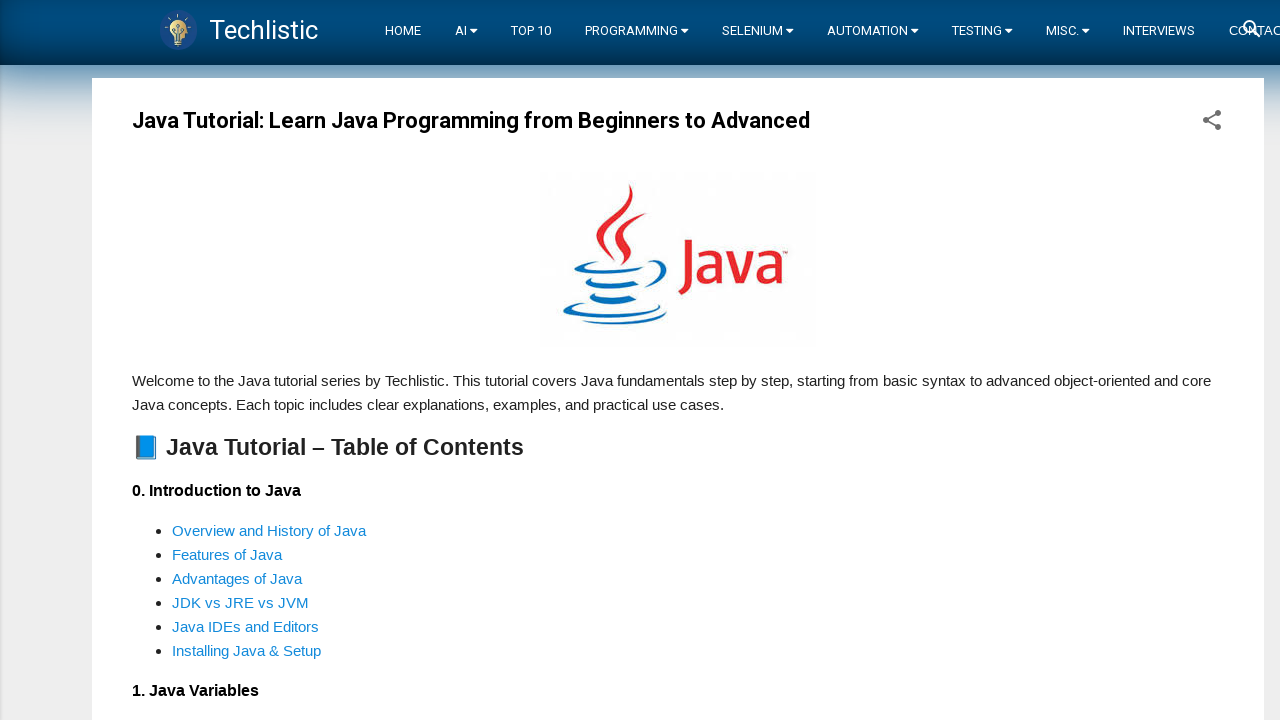